Clicks the Sign Up button on the FreeCRM homepage

Starting URL: https://www.freecrm.com/index.html

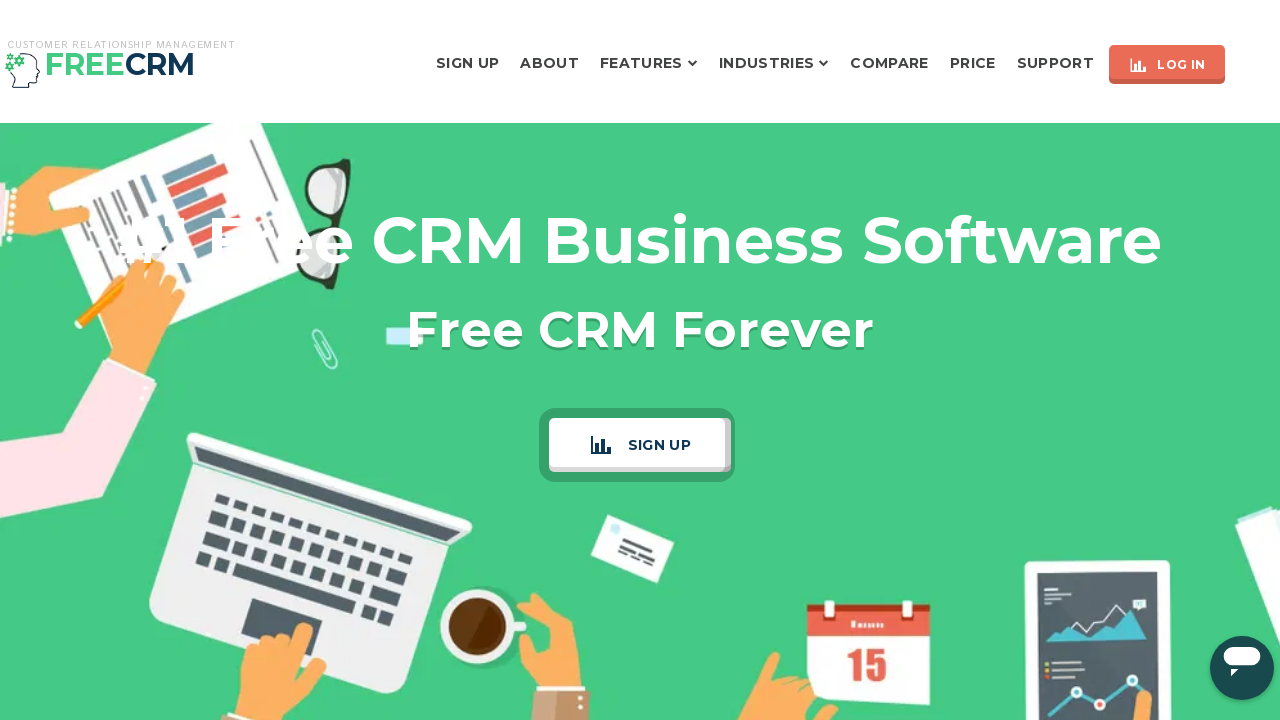

Clicked the Sign Up button on the FreeCRM homepage at (468, 63) on text=Sign Up
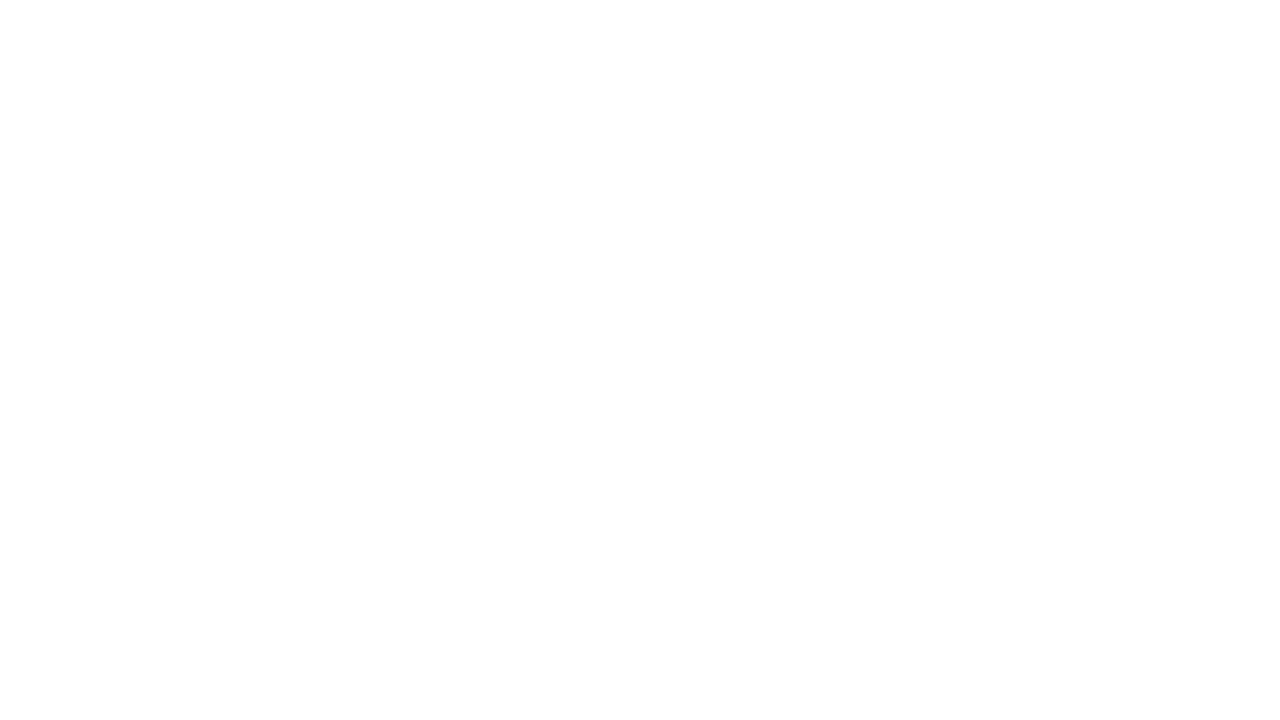

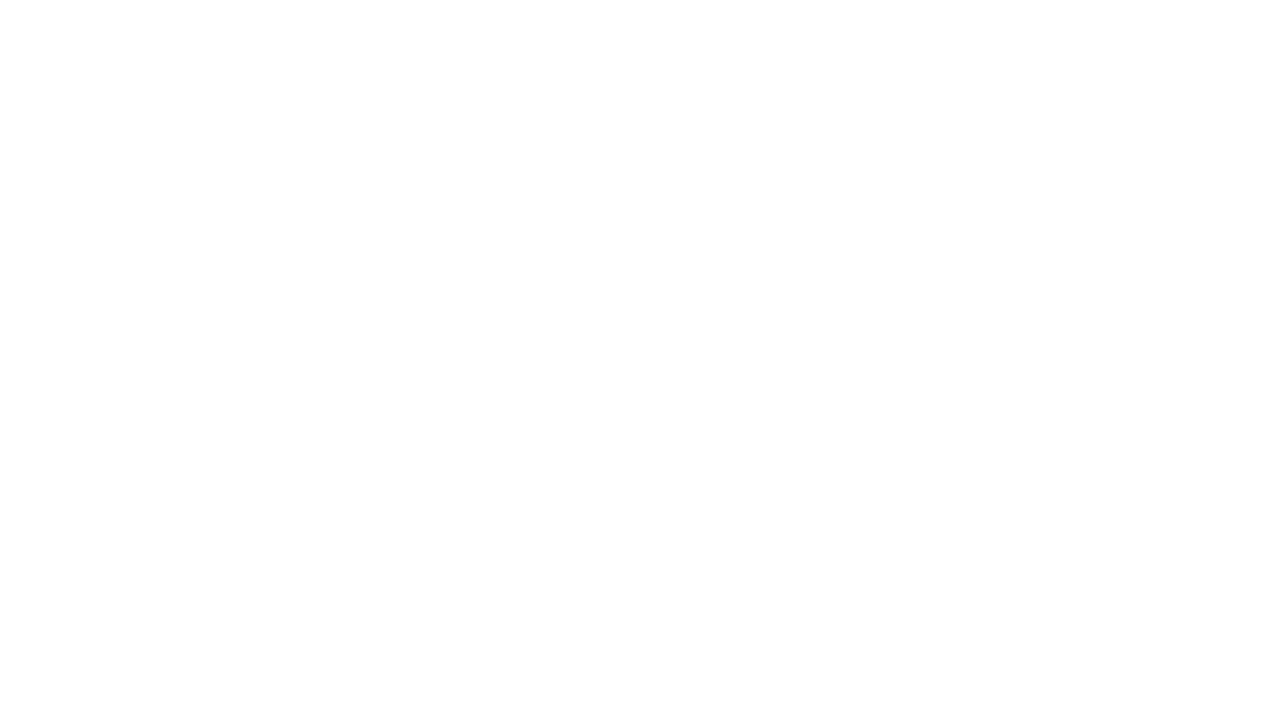